Tests navigation links on Georgia Yard Barns website by clicking through main menu items

Starting URL: http://georgiayardbarns.com/

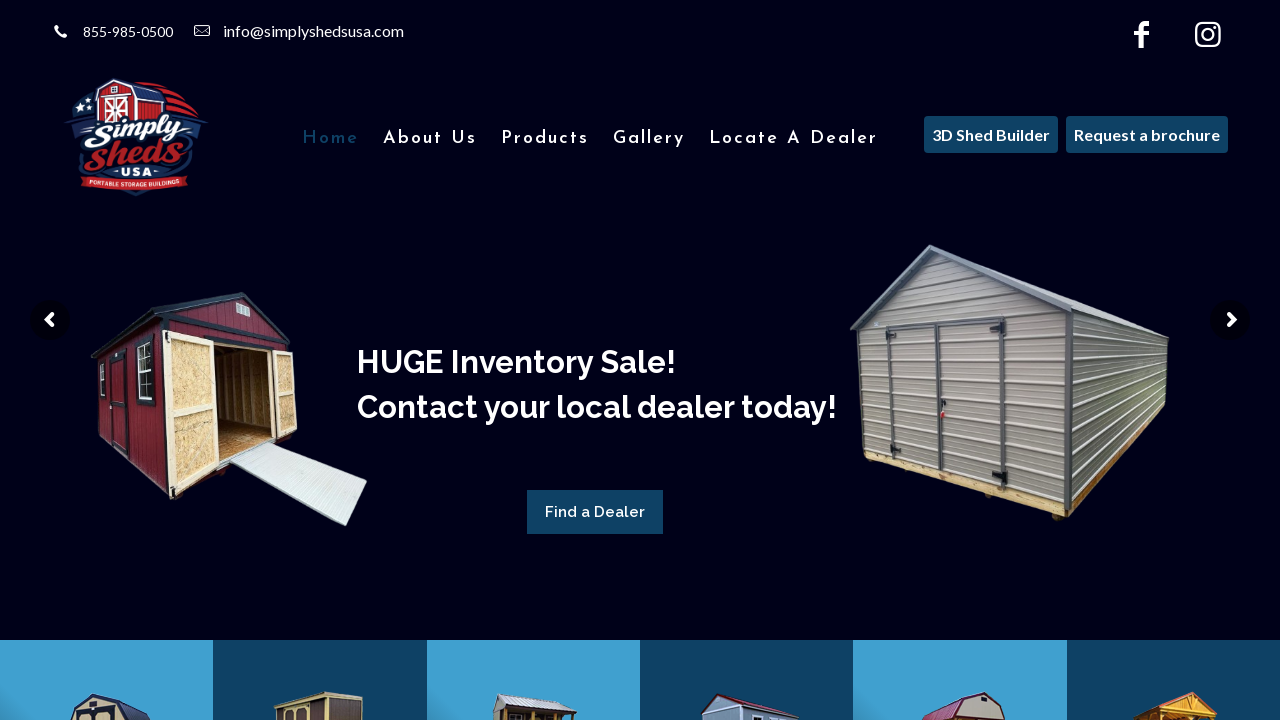

Clicked first main menu item (menu-item-182) at (330, 139) on xpath=//li[@id='menu-item-182']/a/span
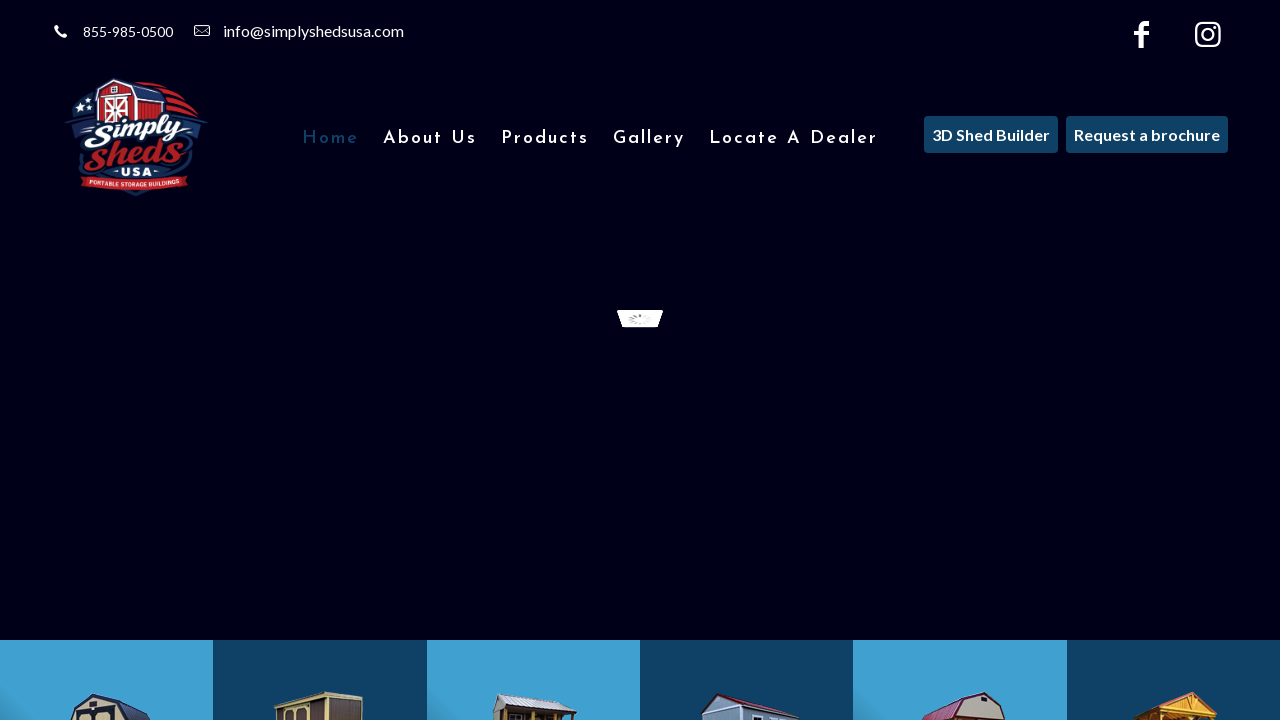

Clicked second main menu item (menu-item-336) at (430, 139) on xpath=//li[@id='menu-item-336']/a/span
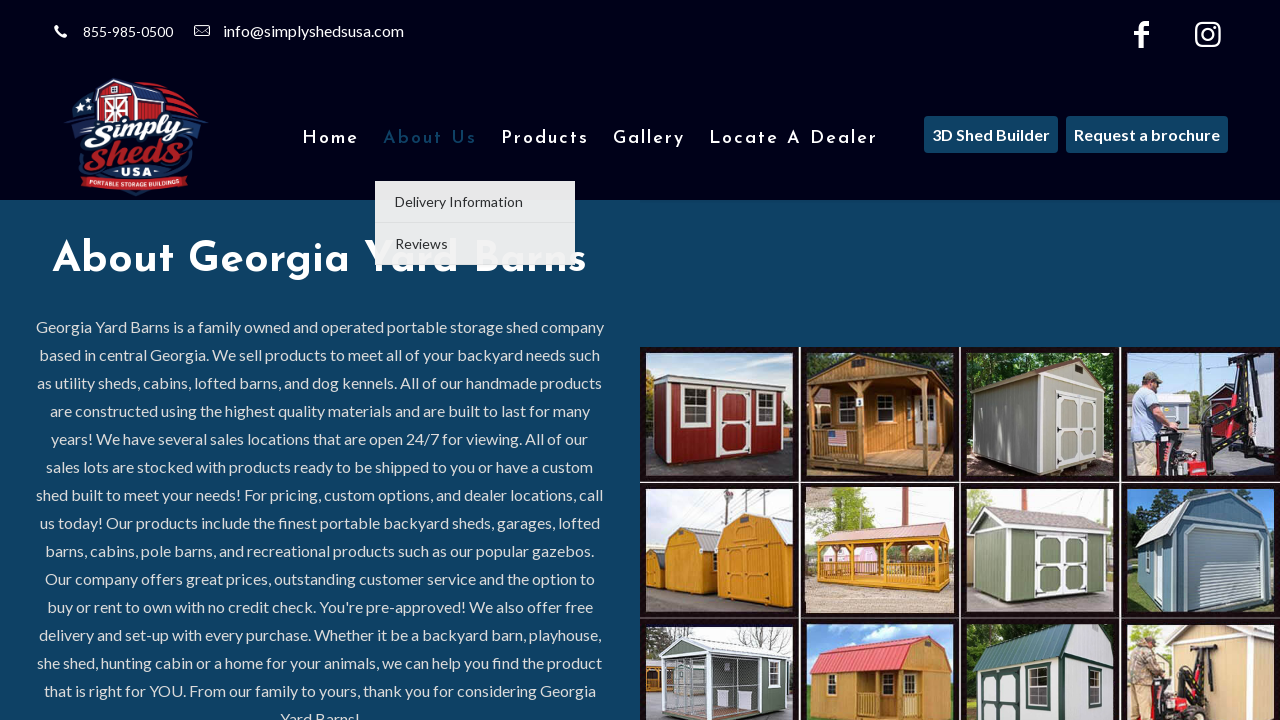

Clicked third main menu item (menu-item-203) at (545, 139) on xpath=//li[@id='menu-item-203']/a/span
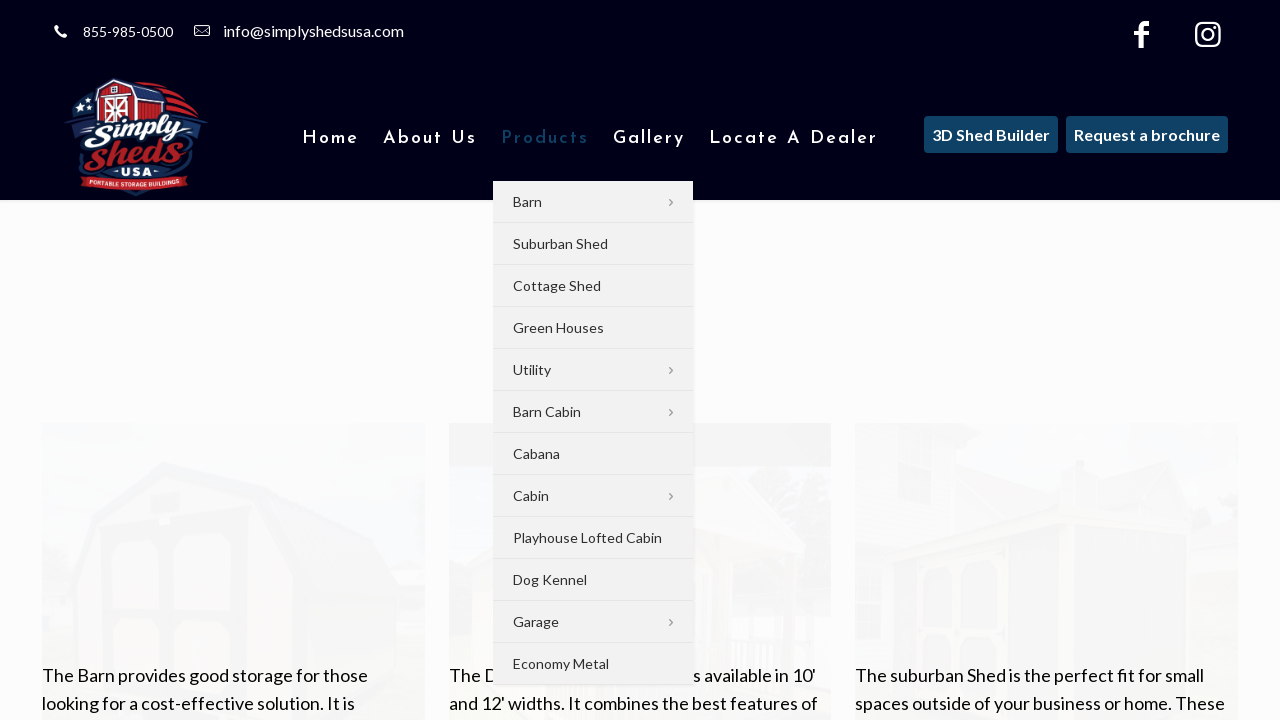

Clicked fourth main menu item (menu-item-186) at (793, 139) on xpath=//li[@id='menu-item-186']/a/span
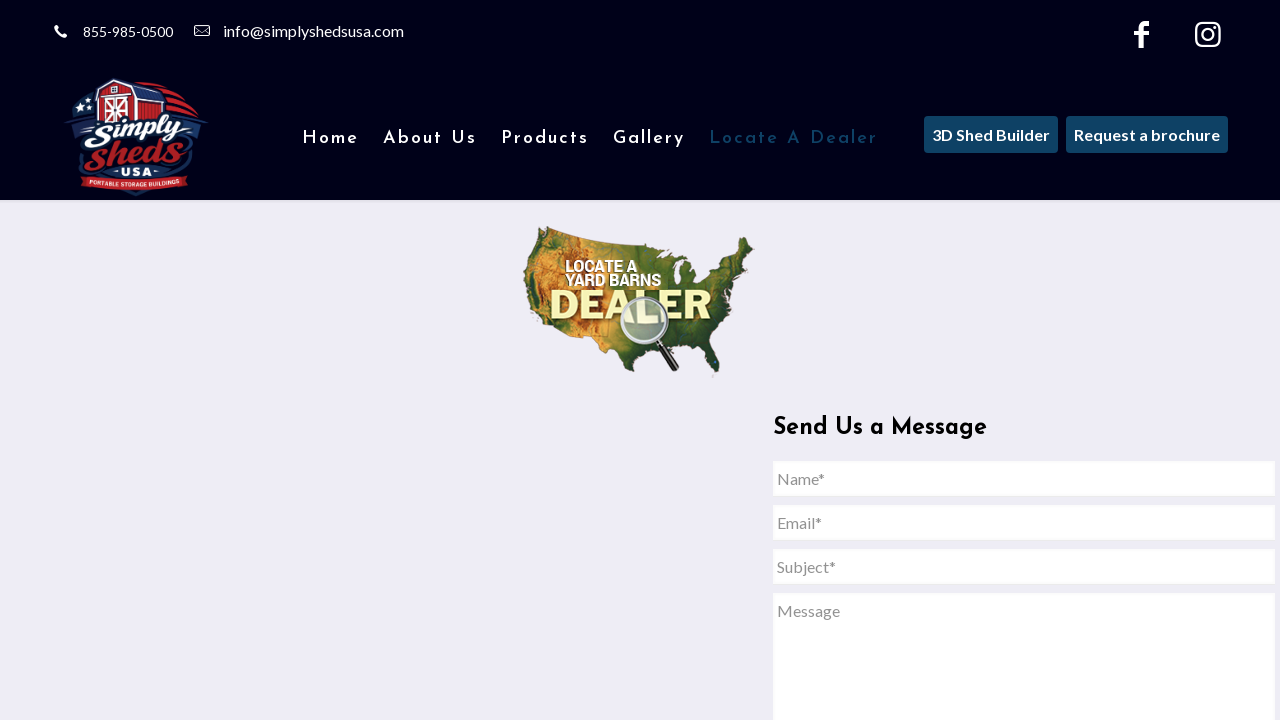

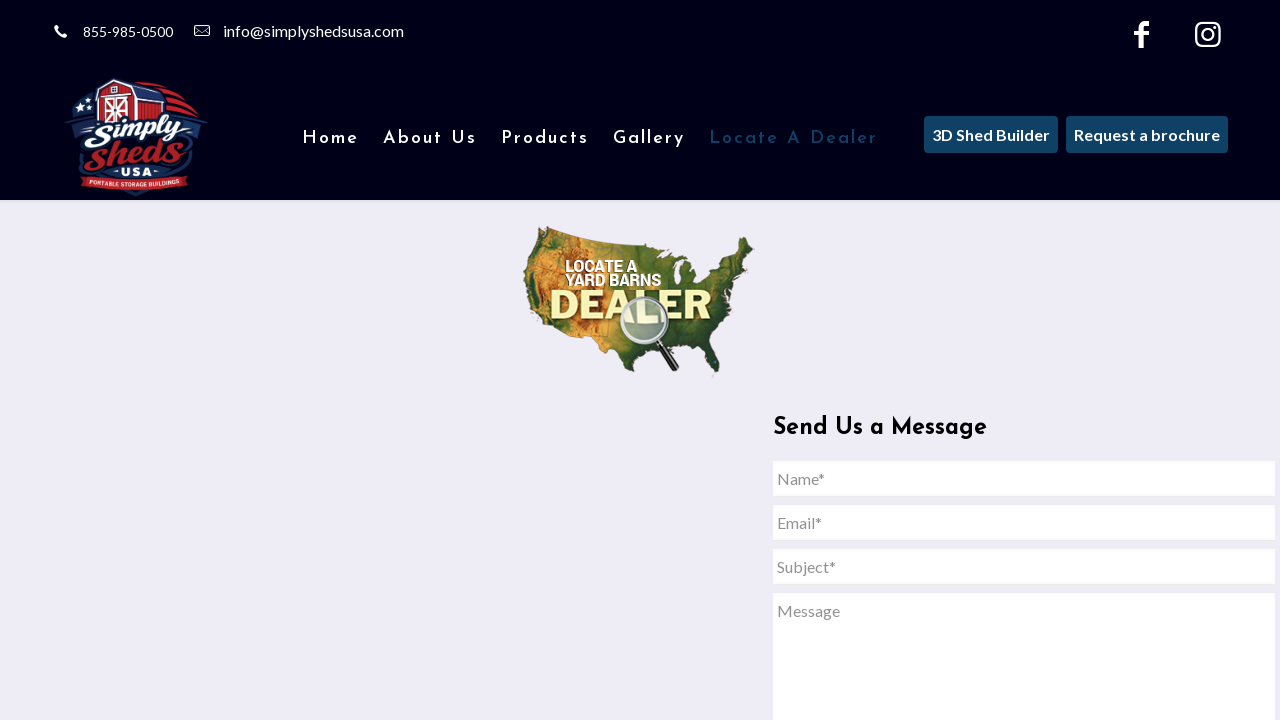